Tests the search functionality on Python.org by entering a search query for "selenium" and submitting the form using the Enter key.

Starting URL: https://www.python.org

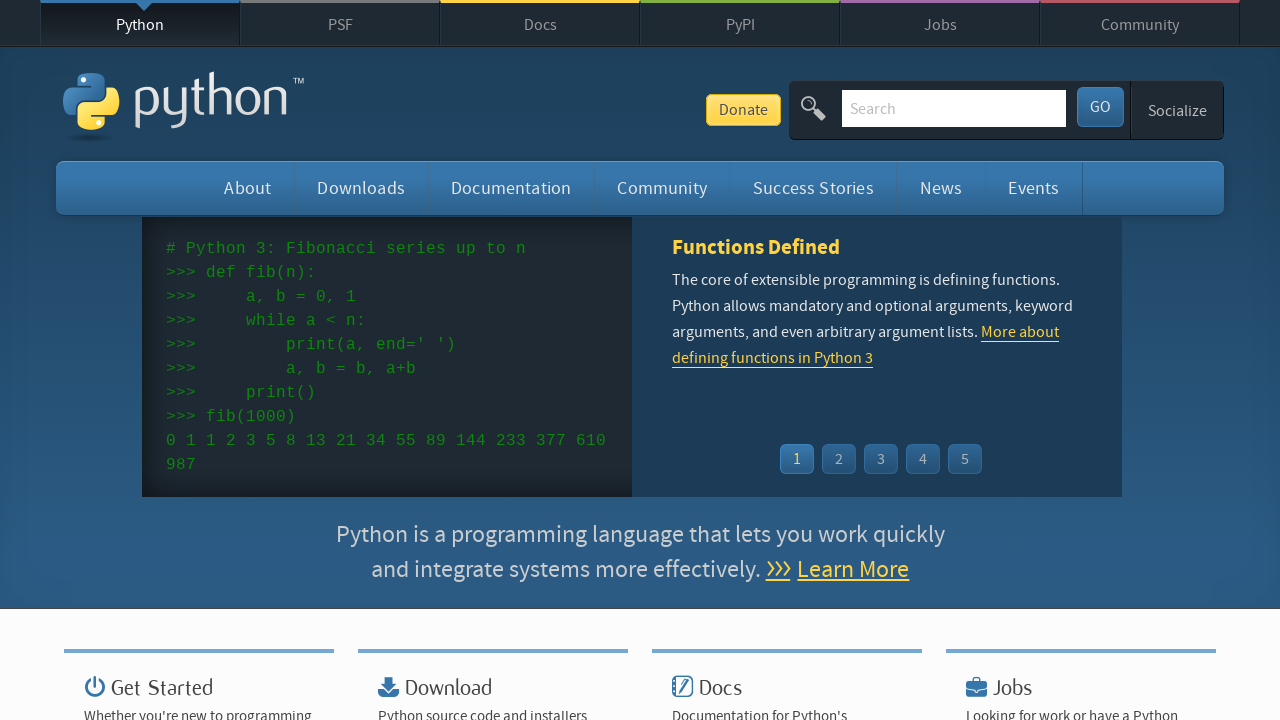

Verified page title contains 'Python'
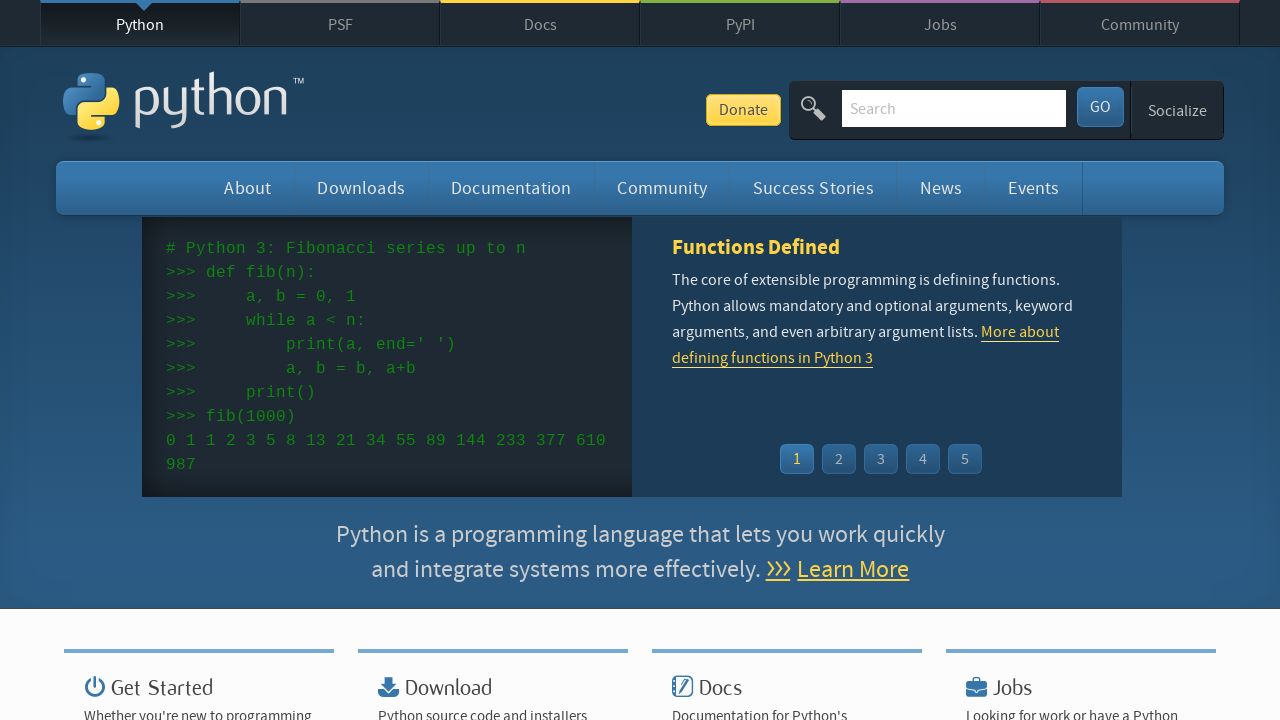

Filled search box with 'selenium' on input[name='q']
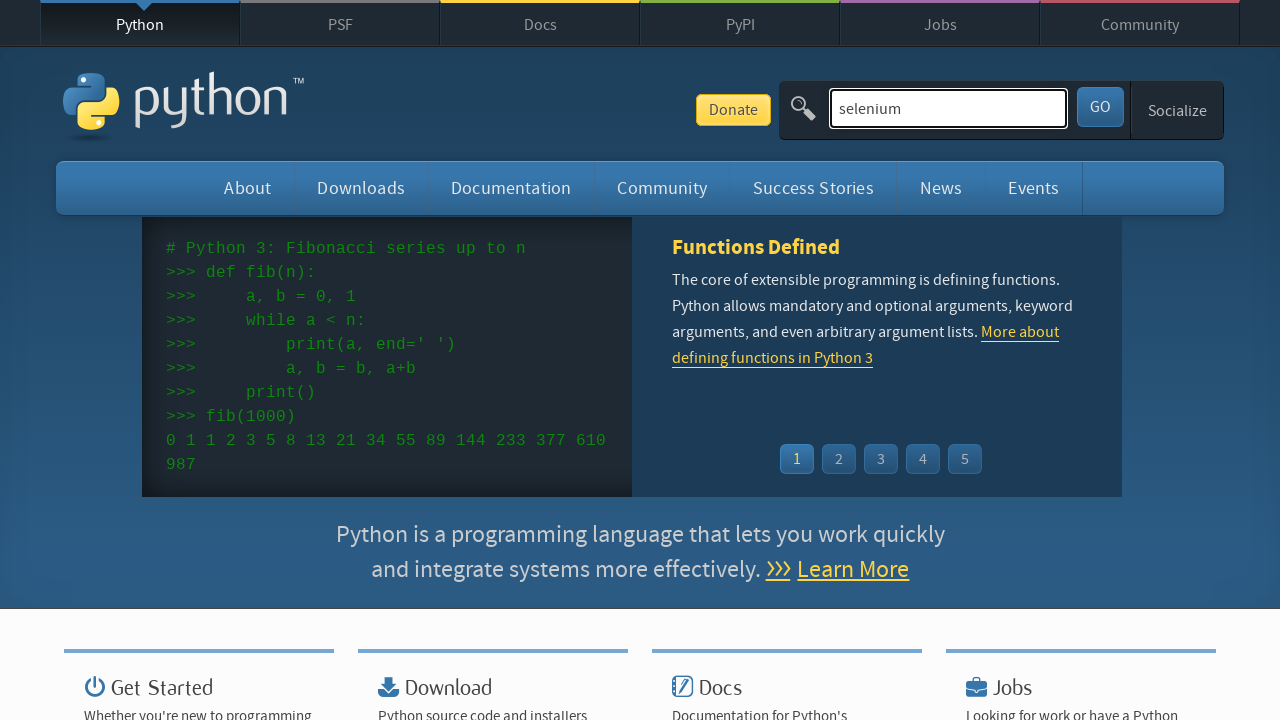

Pressed Enter key to submit search form on input[name='q']
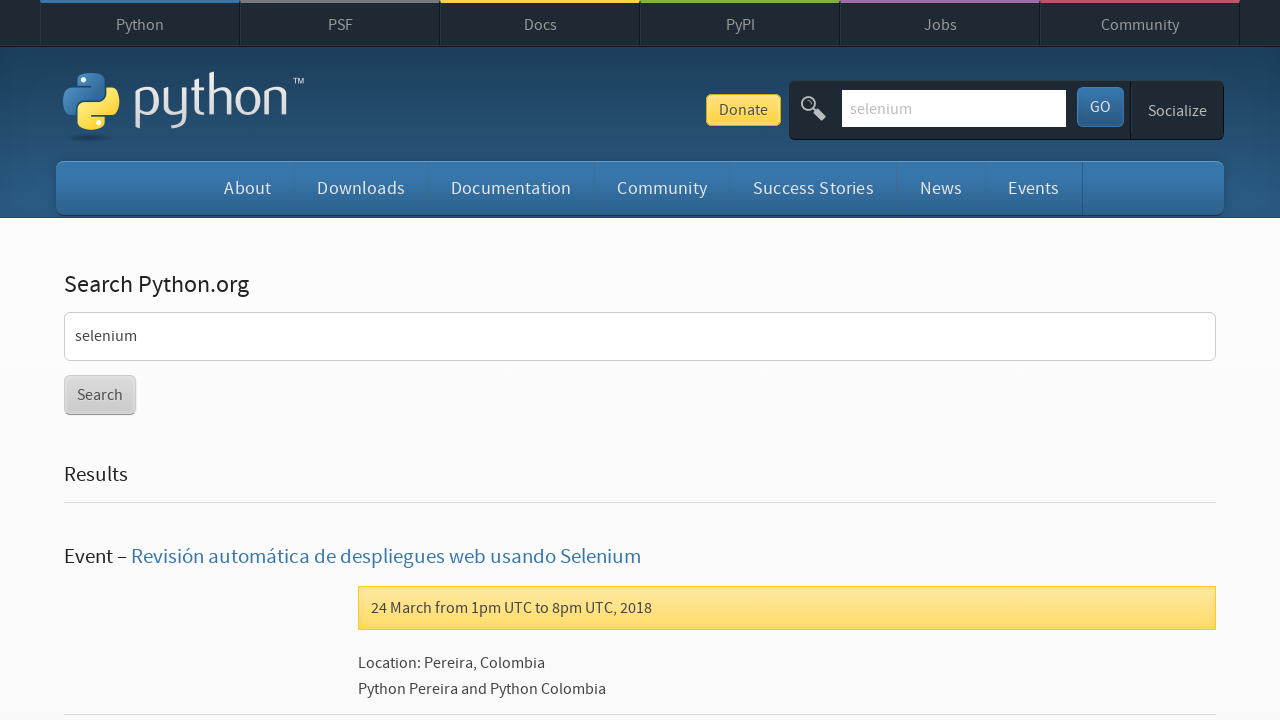

Search results page loaded
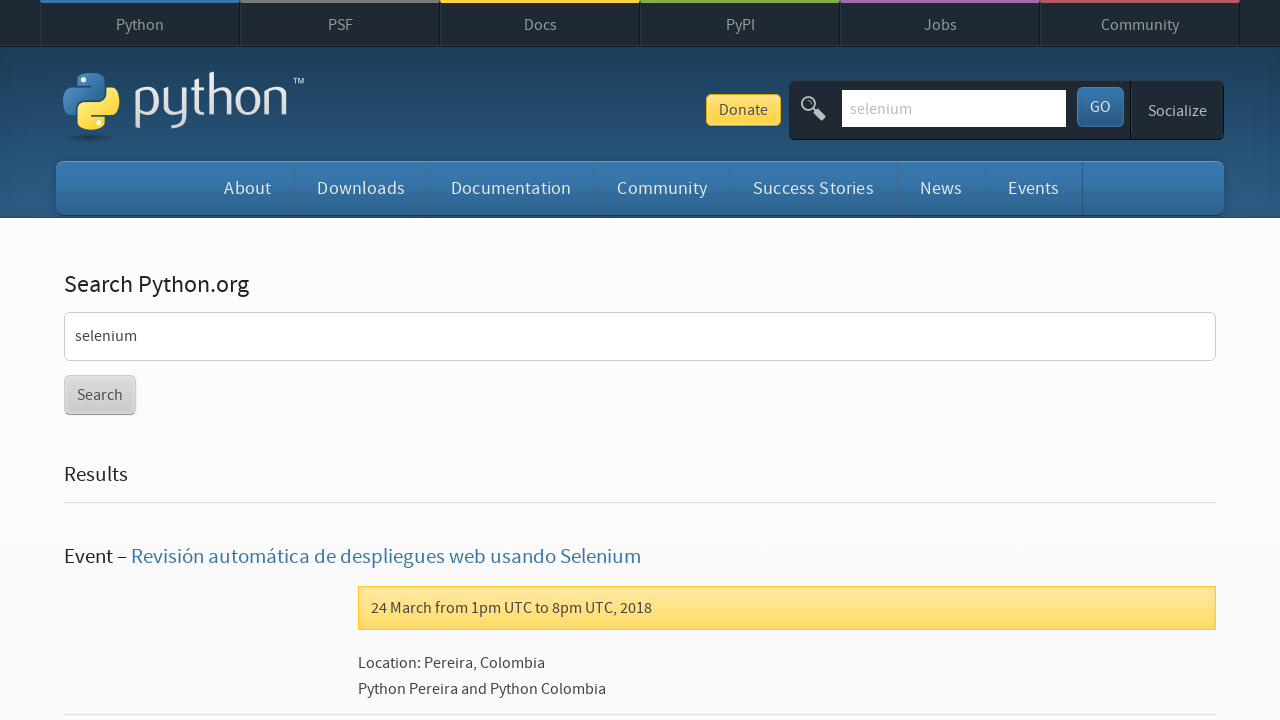

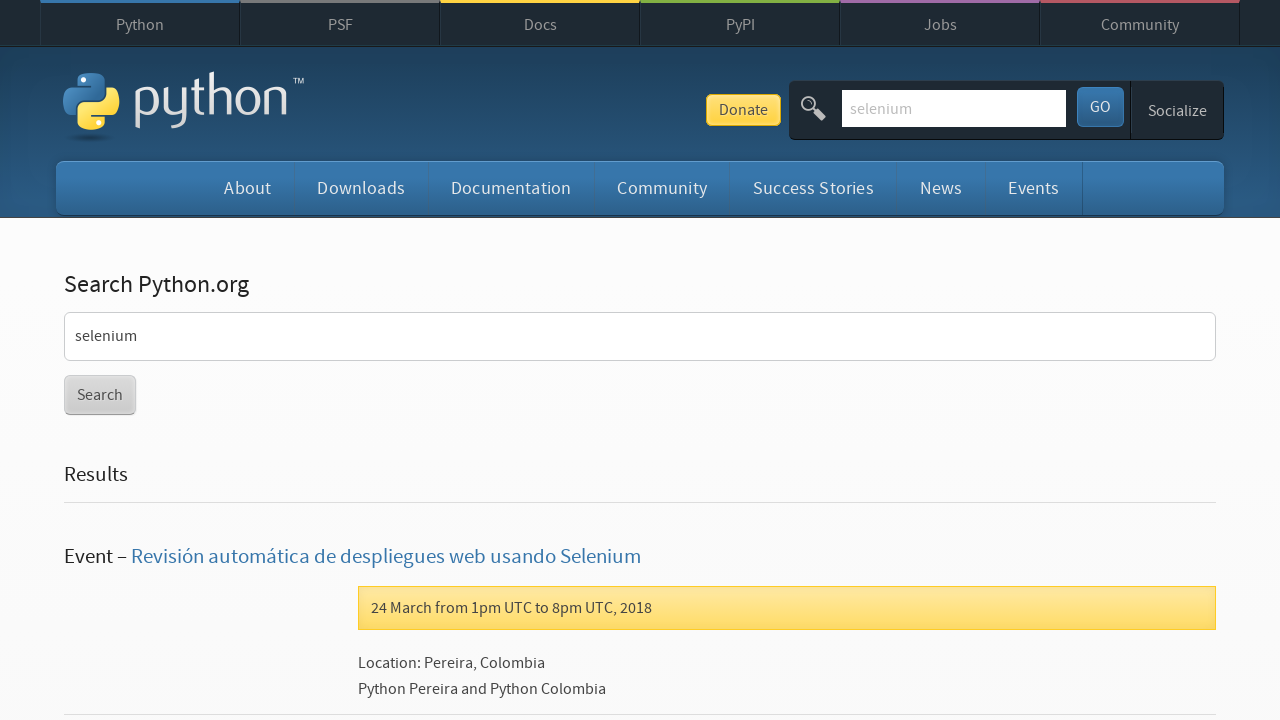